Tests Microsoft Learn training portal by browsing all learning paths, searching for "AI" content, navigating to an AI fundamentals module, and accessing the module assessment page.

Starting URL: https://learn.microsoft.com/en-us/training/

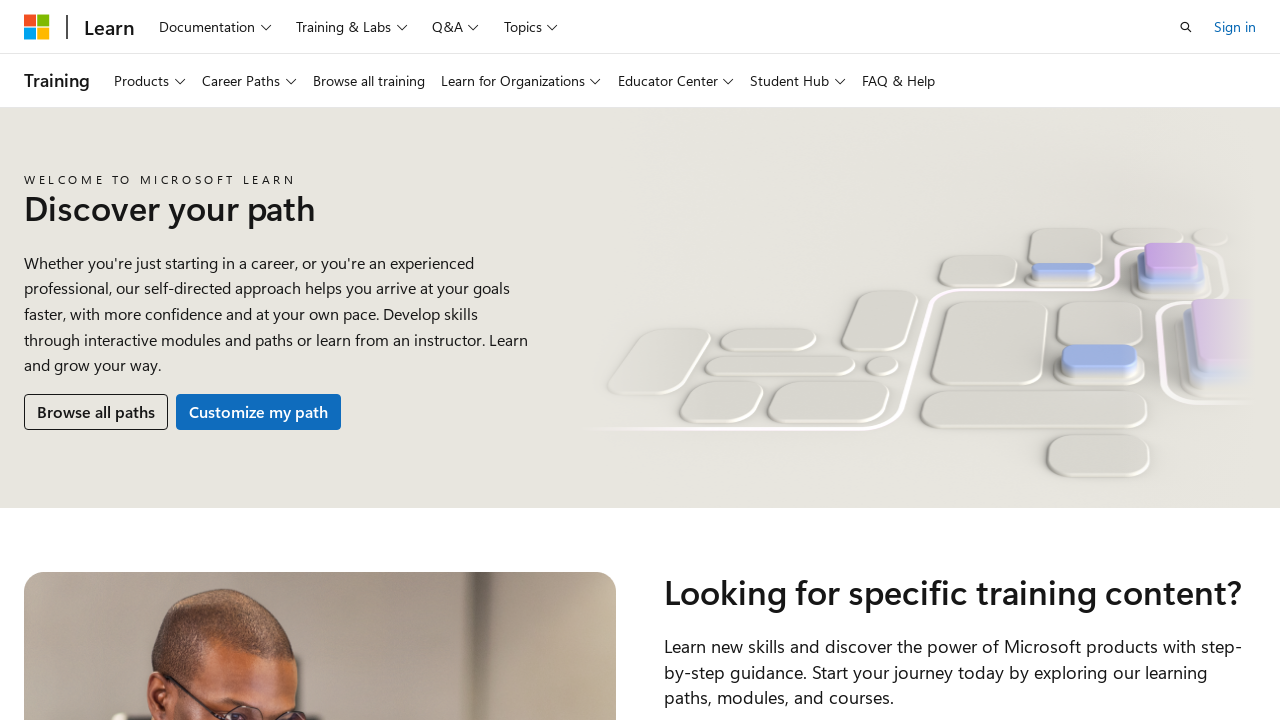

Clicked 'Browse all paths' link at (96, 412) on a:has-text('Browse all paths')
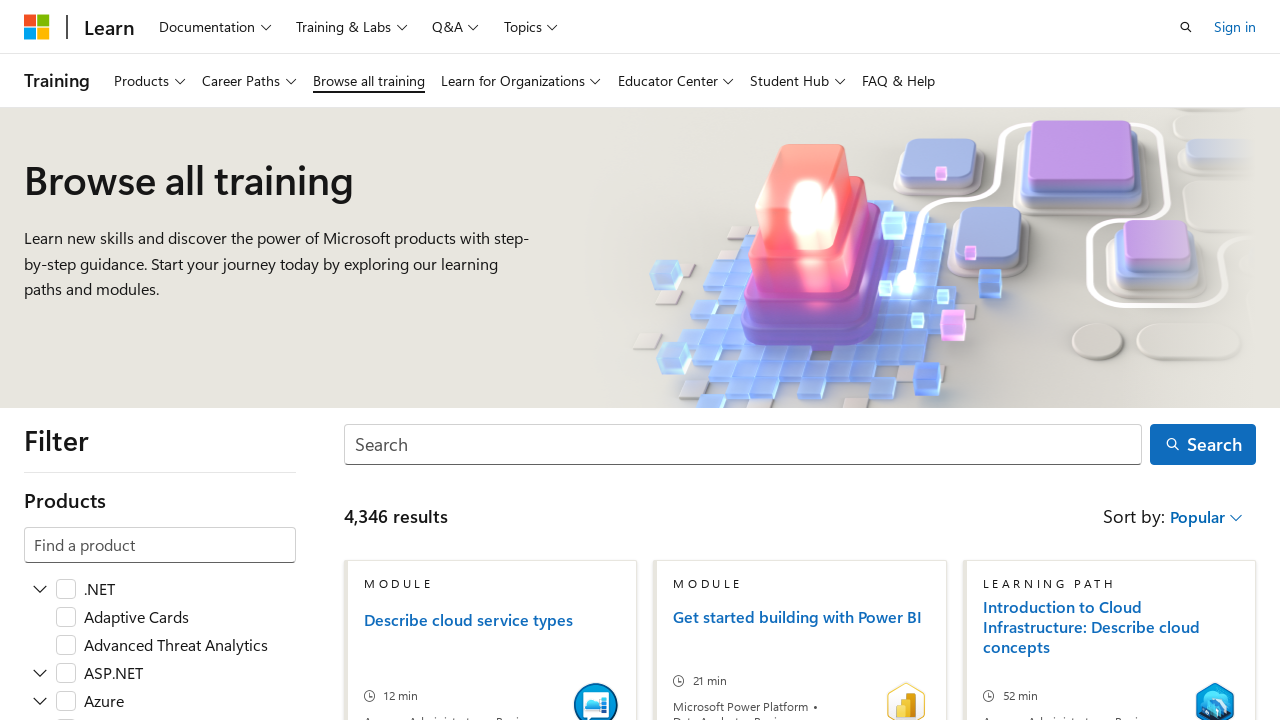

Filled search input with 'AI' on #facet-search-input
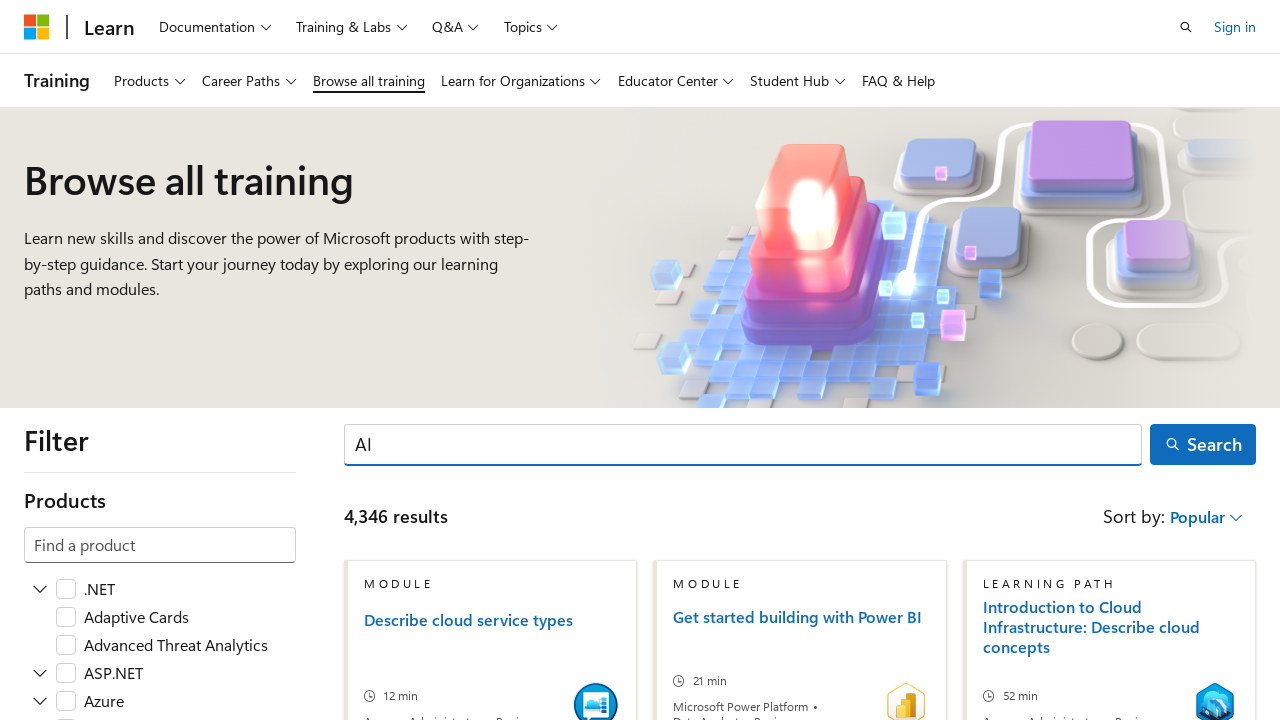

Clicked search icon to perform AI search at (1214, 444) on span.is-hidden-mobile
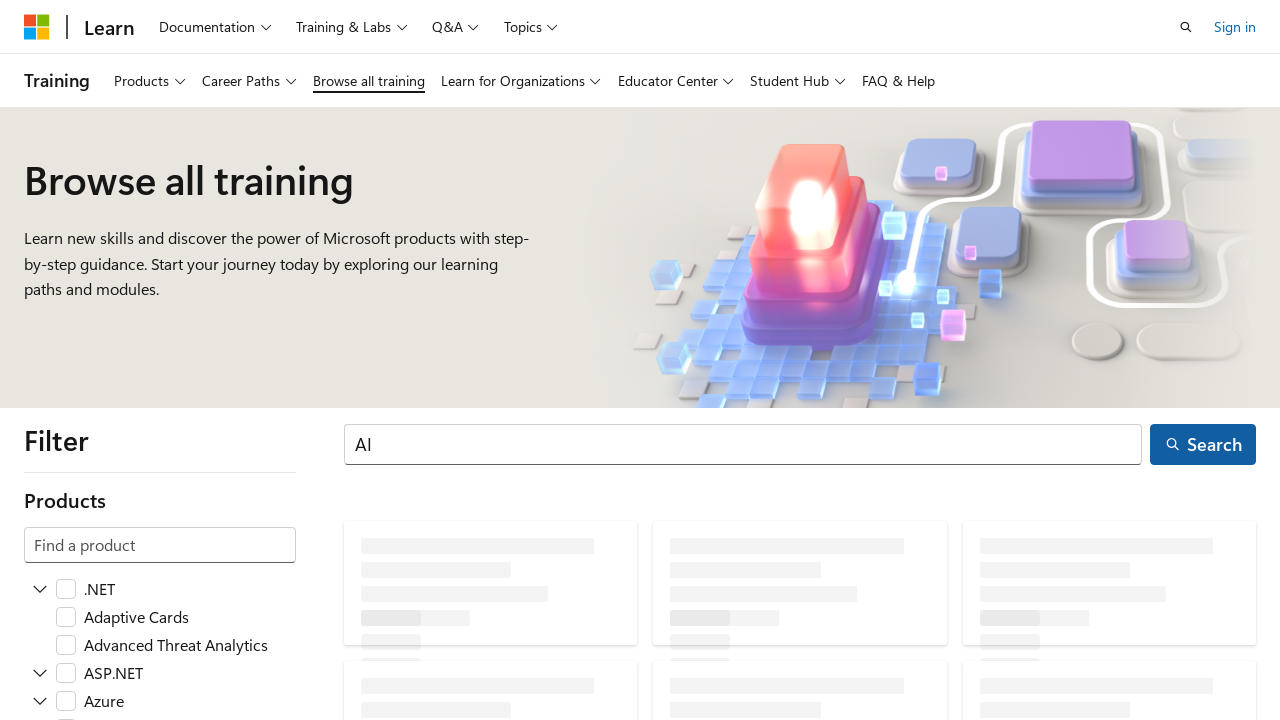

Waited for search results to process
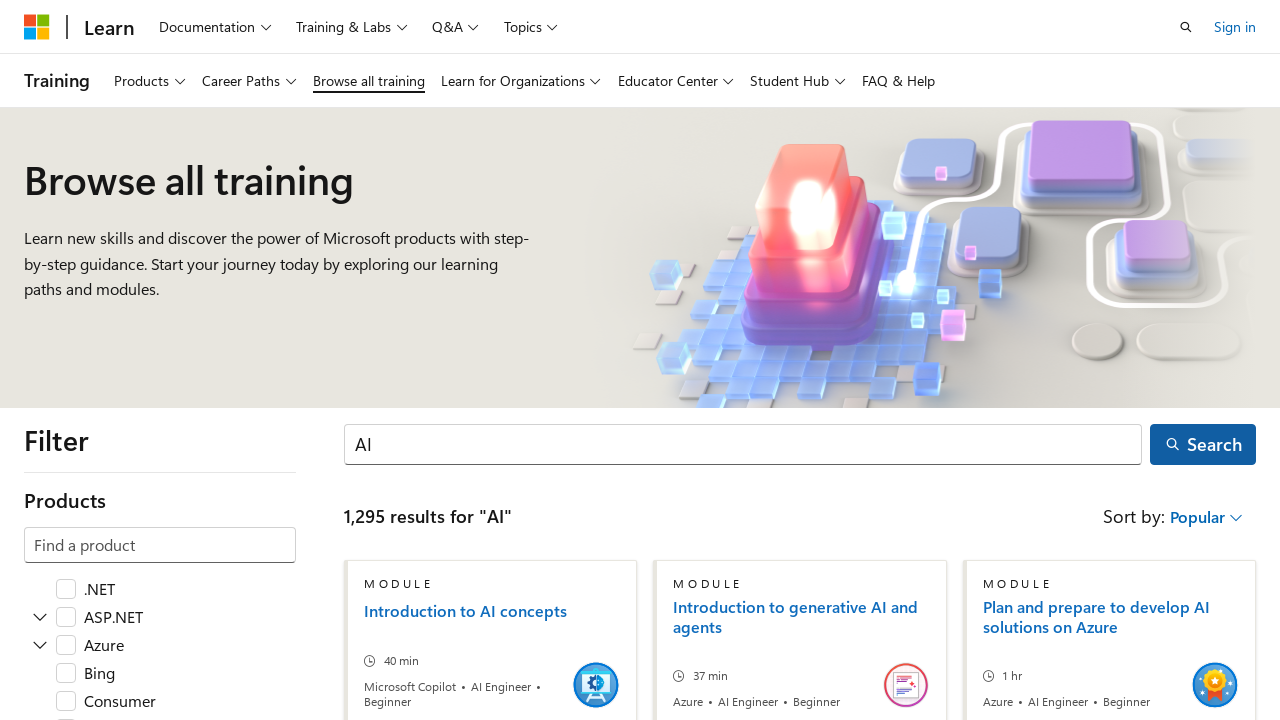

Navigated to AI fundamentals module page
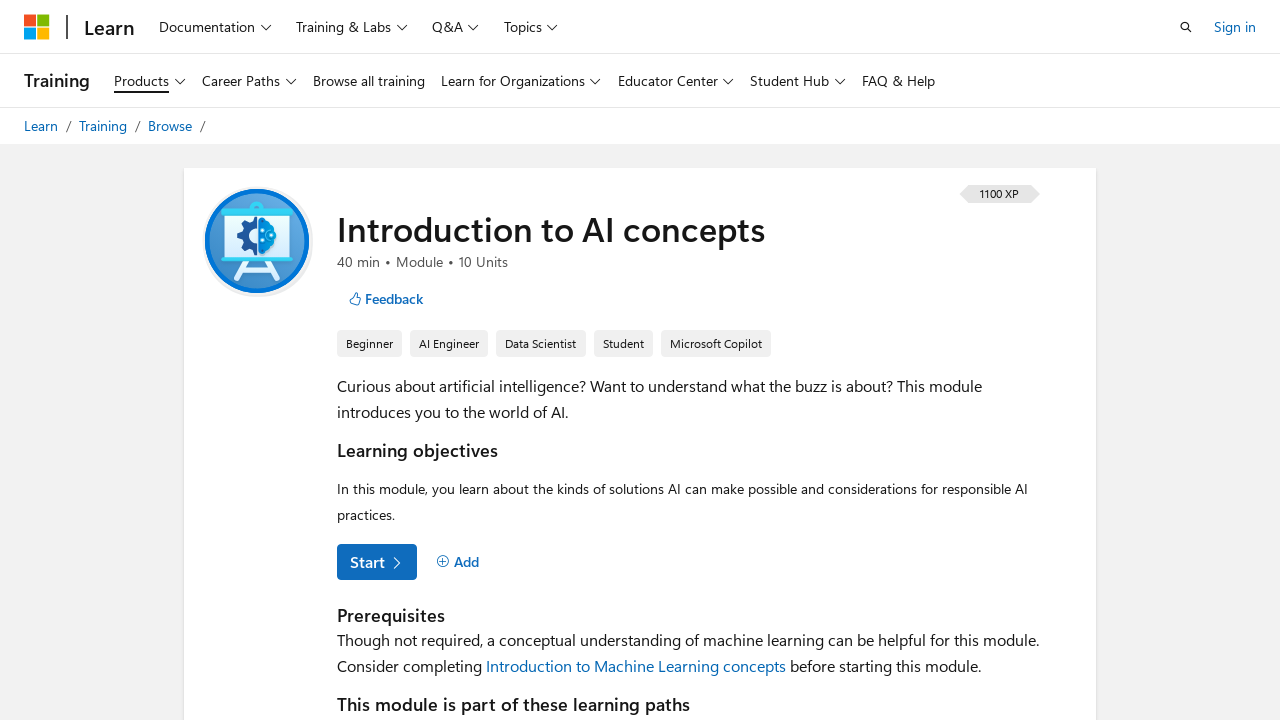

Module title 'Introduction to AI concepts' is visible
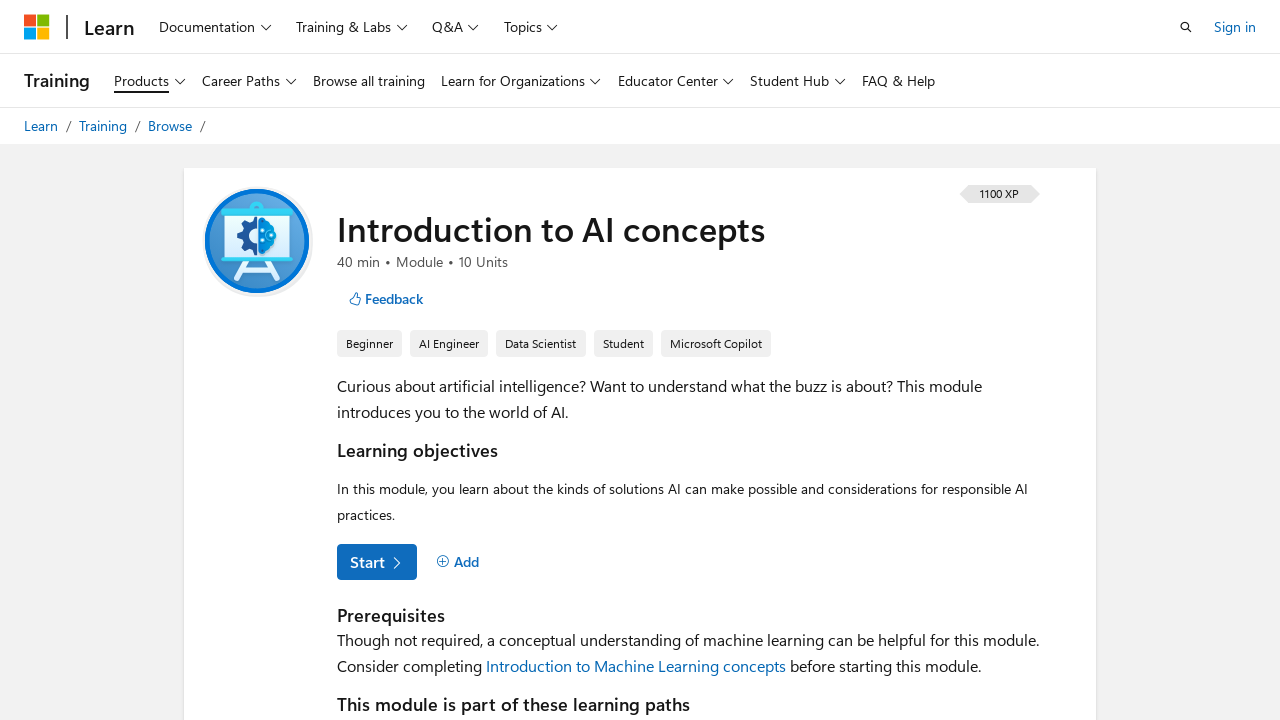

Clicked 'Module assessment' link at (669, 361) on a:has-text('Module assessment')
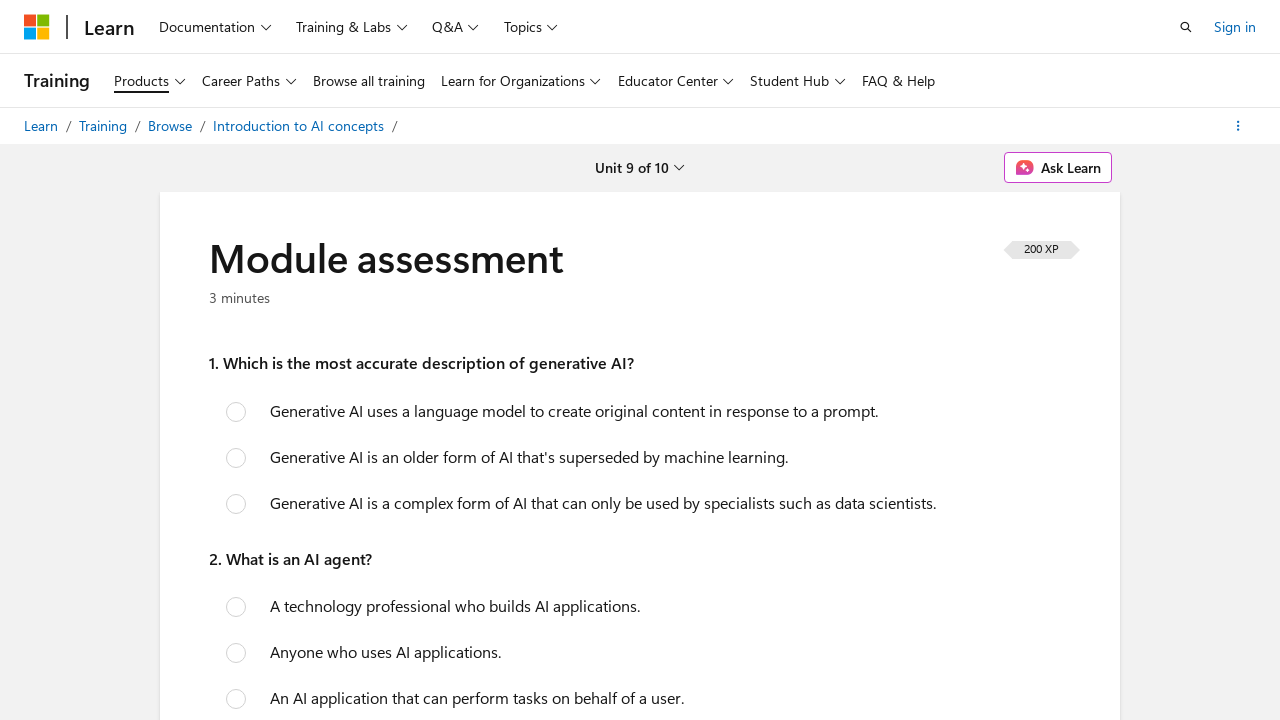

Assessment page loaded with domcontentloaded state
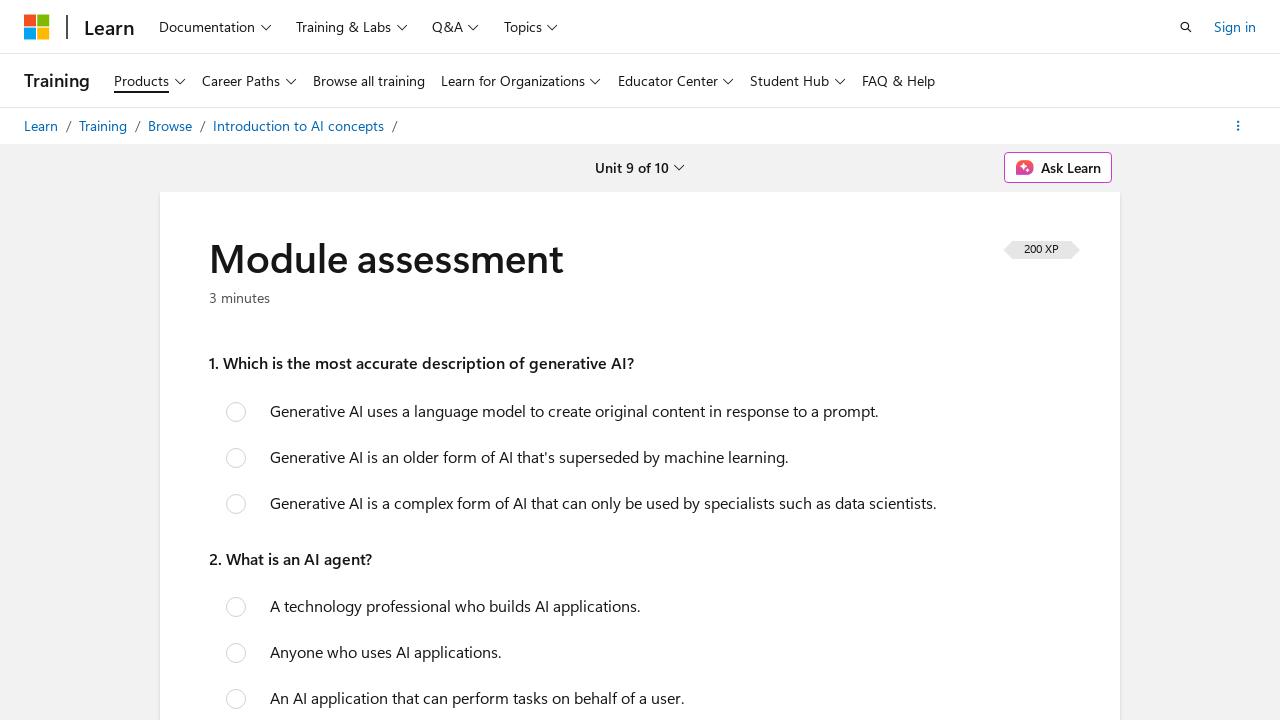

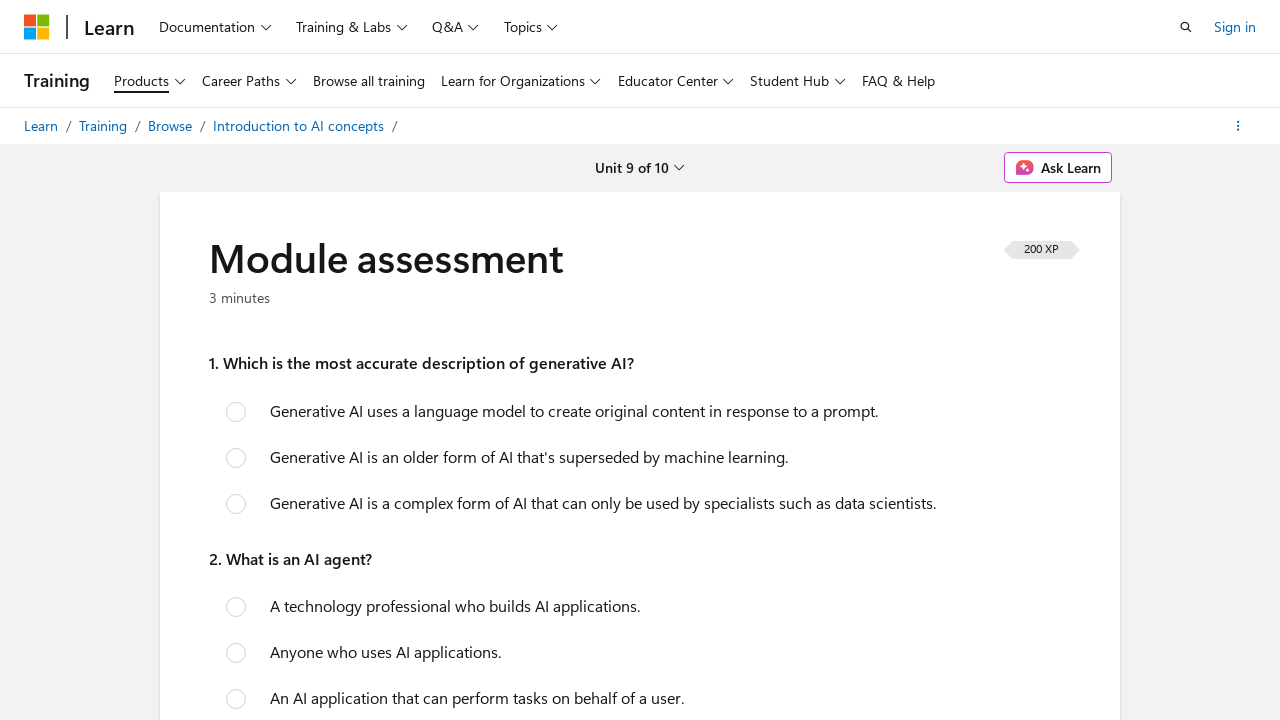